Tests link functionality on a practice page by locating links in the footer section, opening them in new tabs using keyboard shortcuts, and verifying the tabs open correctly by switching between them.

Starting URL: http://qaclickacademy.com/practice.php

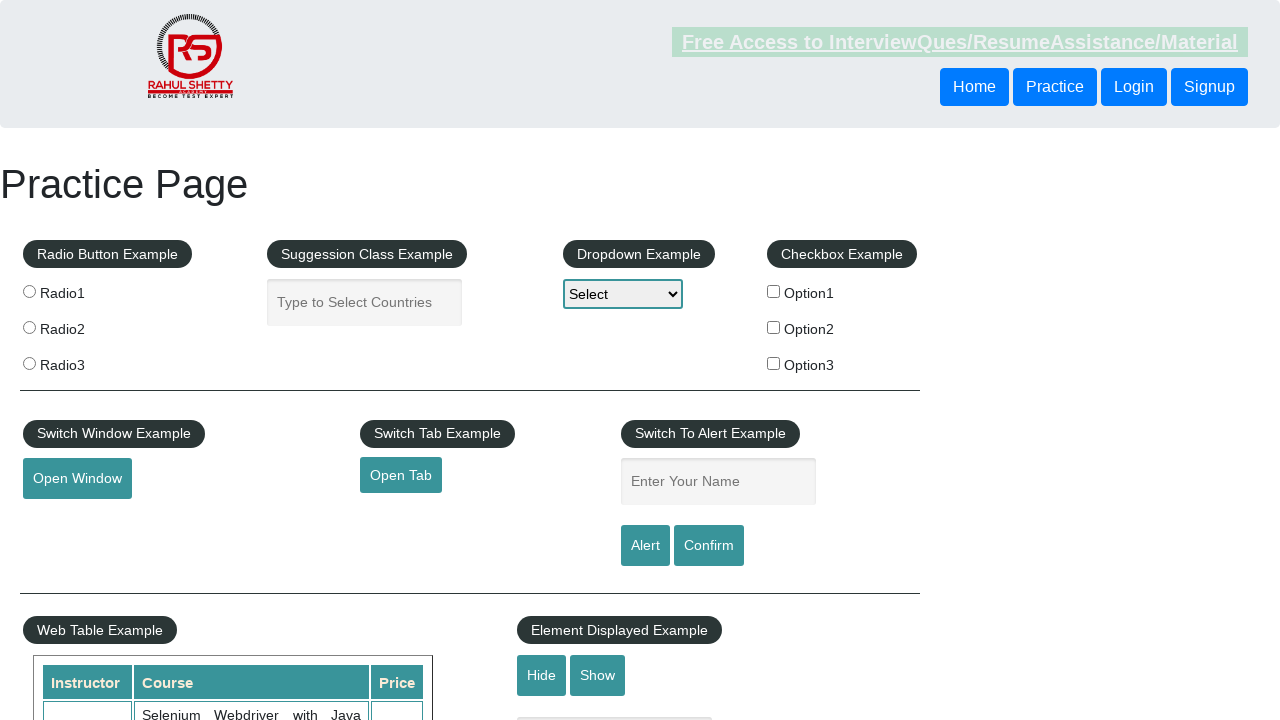

Footer section loaded and visible
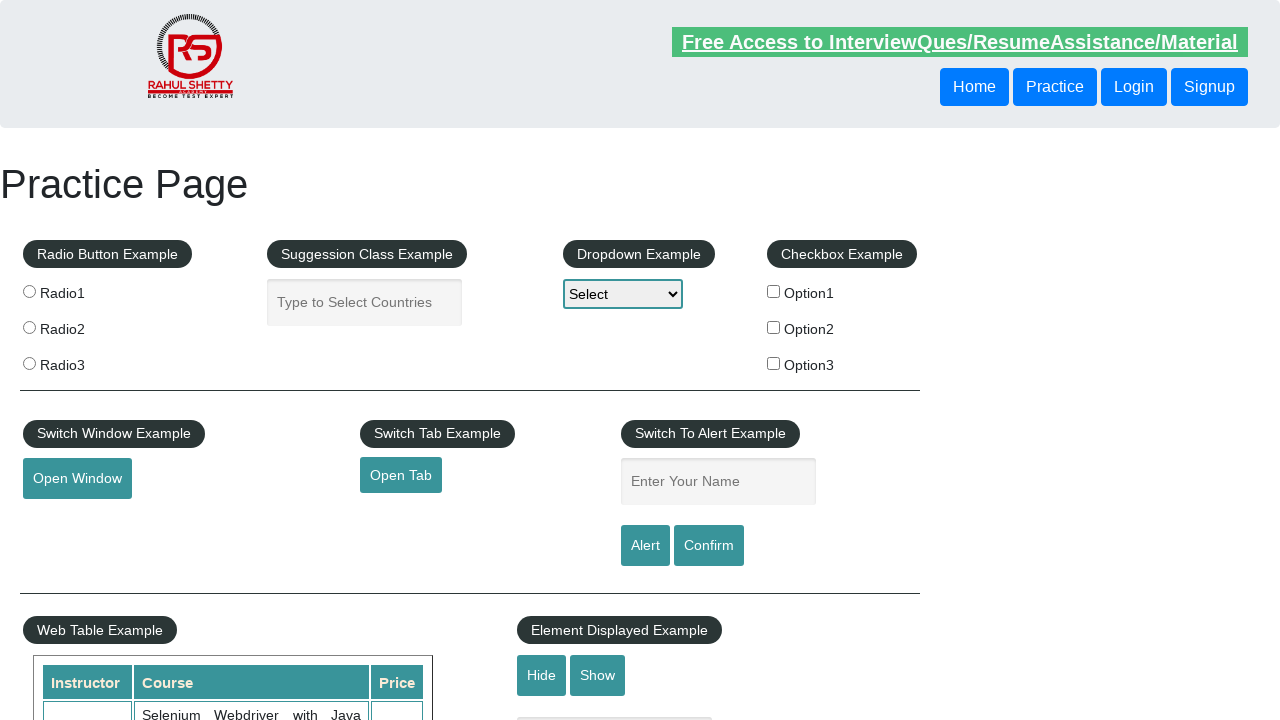

Located footer section with ID 'gf-BIG'
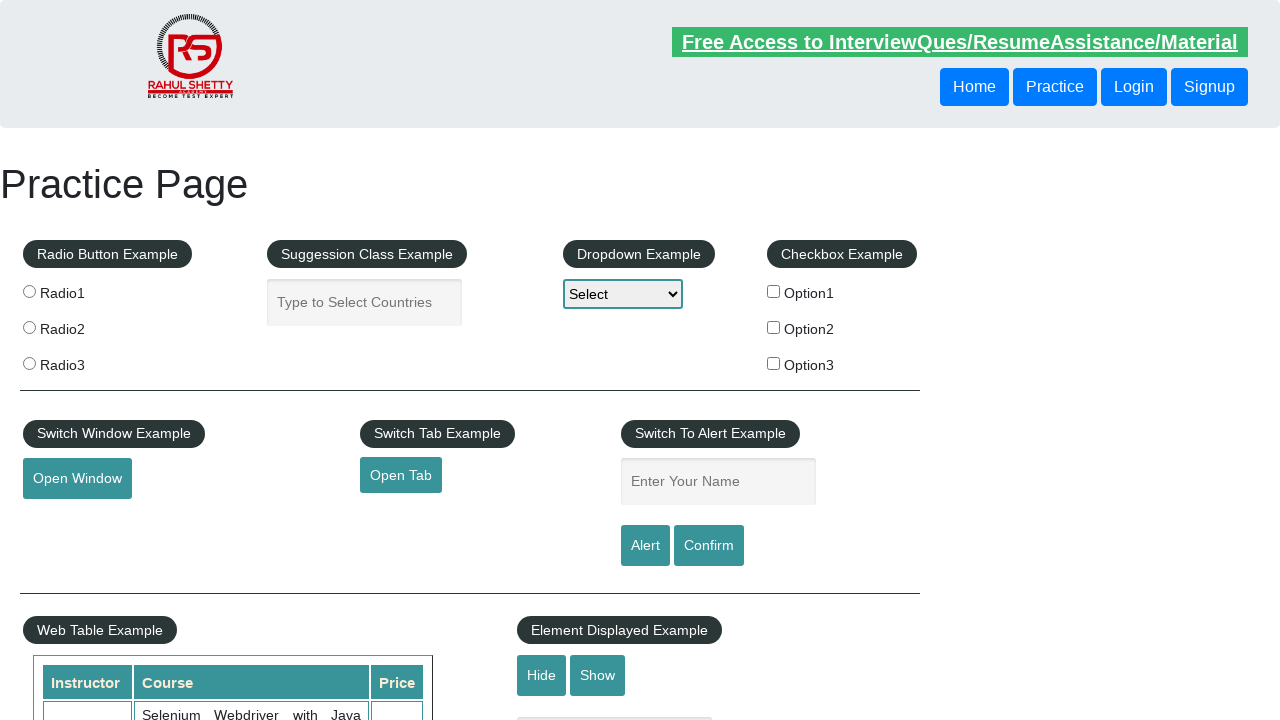

Located first column of links in footer
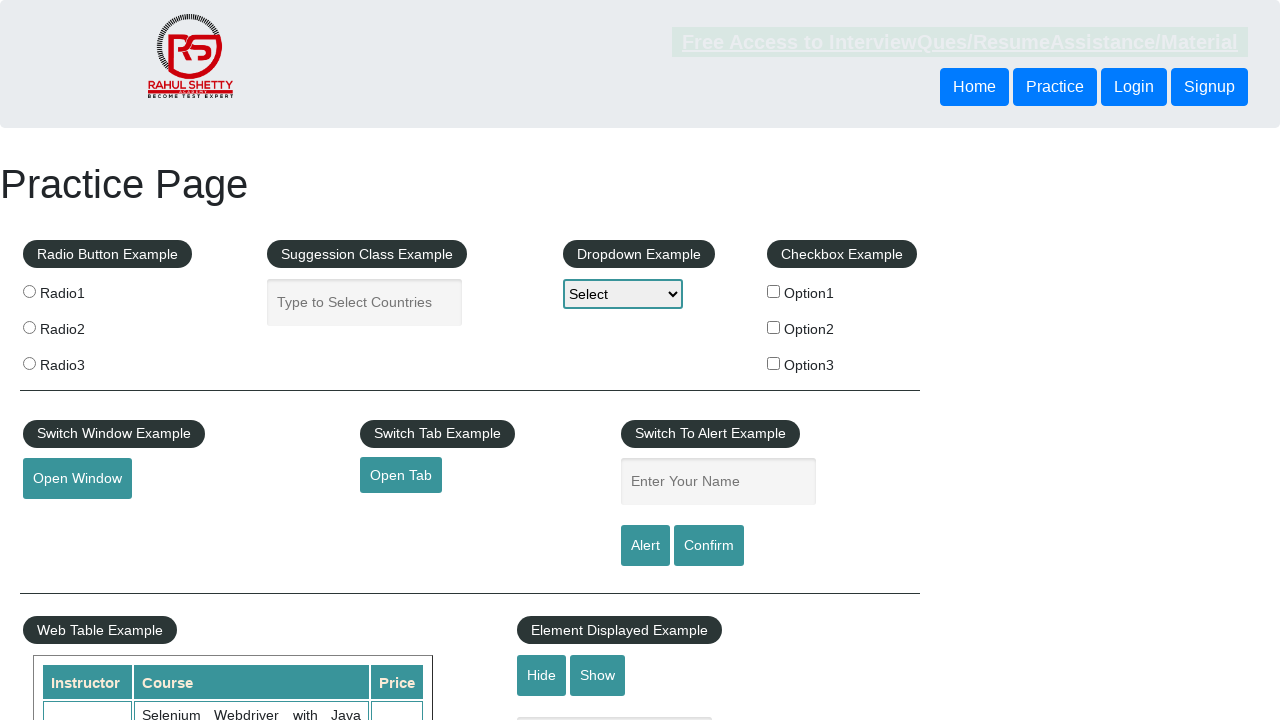

Found 5 links in footer column
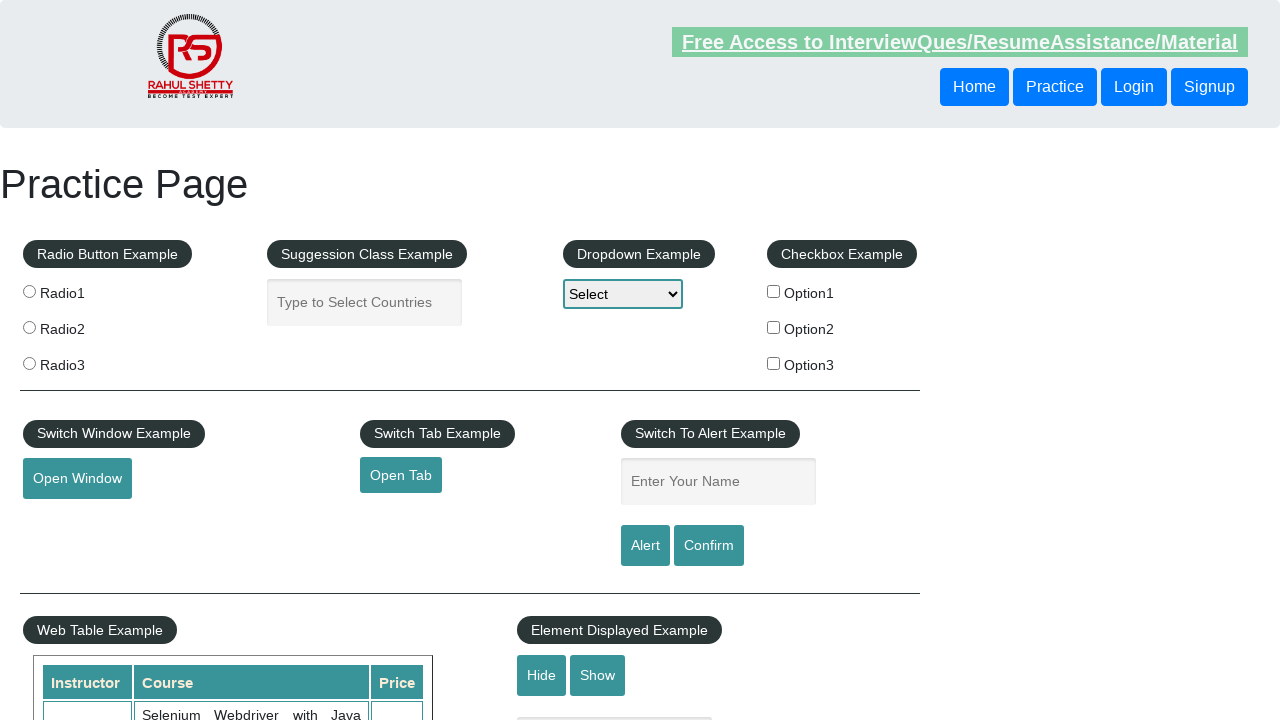

Opened link 1 in new tab using Ctrl+Click at (68, 520) on #gf-BIG >> xpath=//table/tbody/tr/td[1]/ul >> a >> nth=1
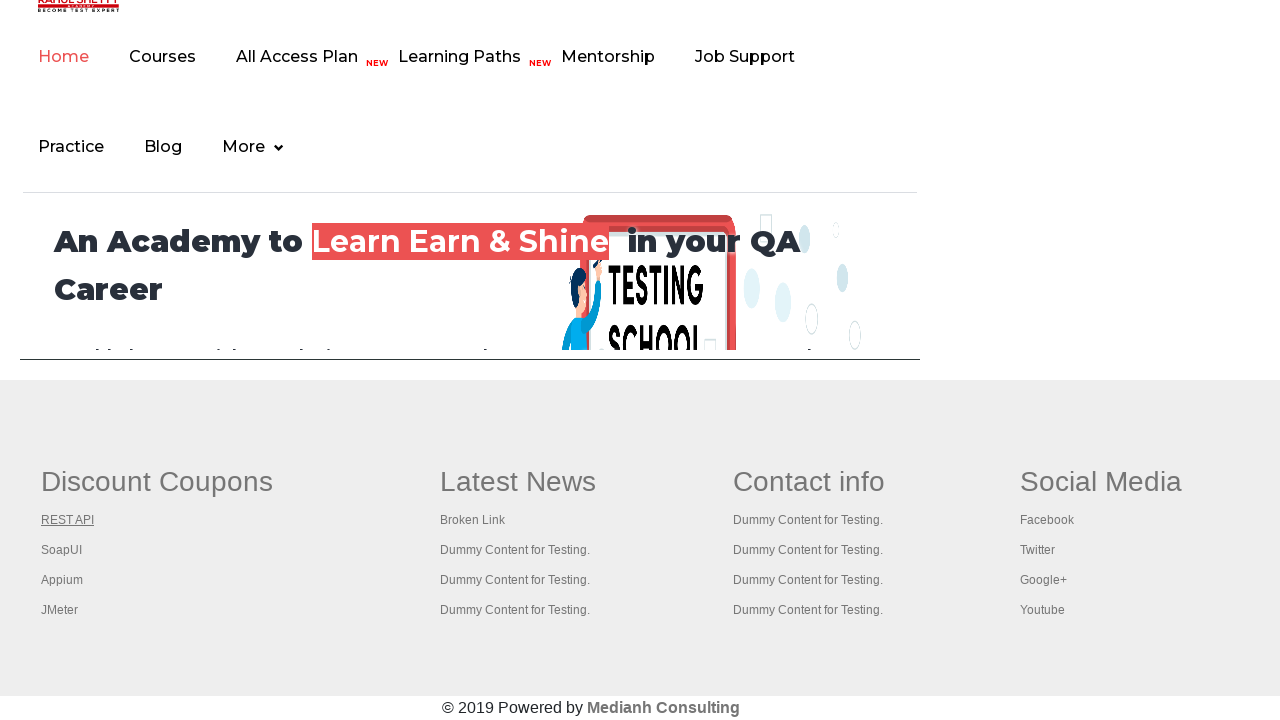

Waited 2 seconds for link 1 to open
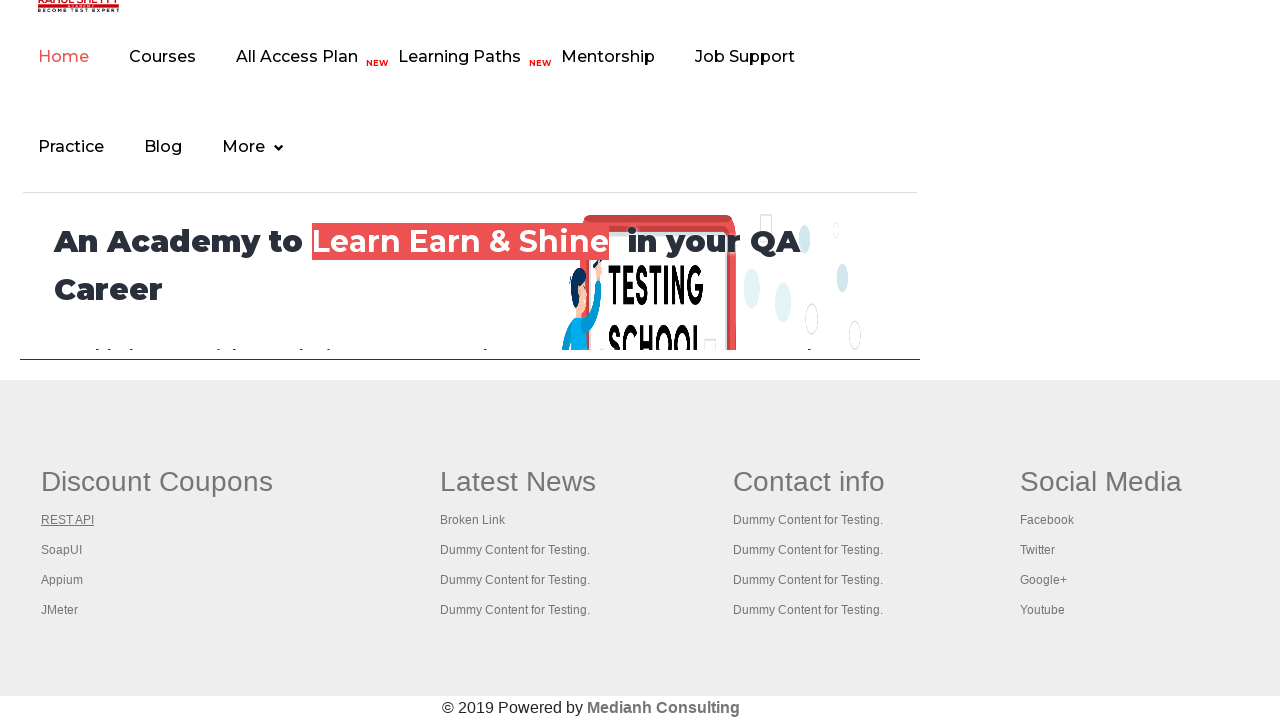

Opened link 2 in new tab using Ctrl+Click at (62, 550) on #gf-BIG >> xpath=//table/tbody/tr/td[1]/ul >> a >> nth=2
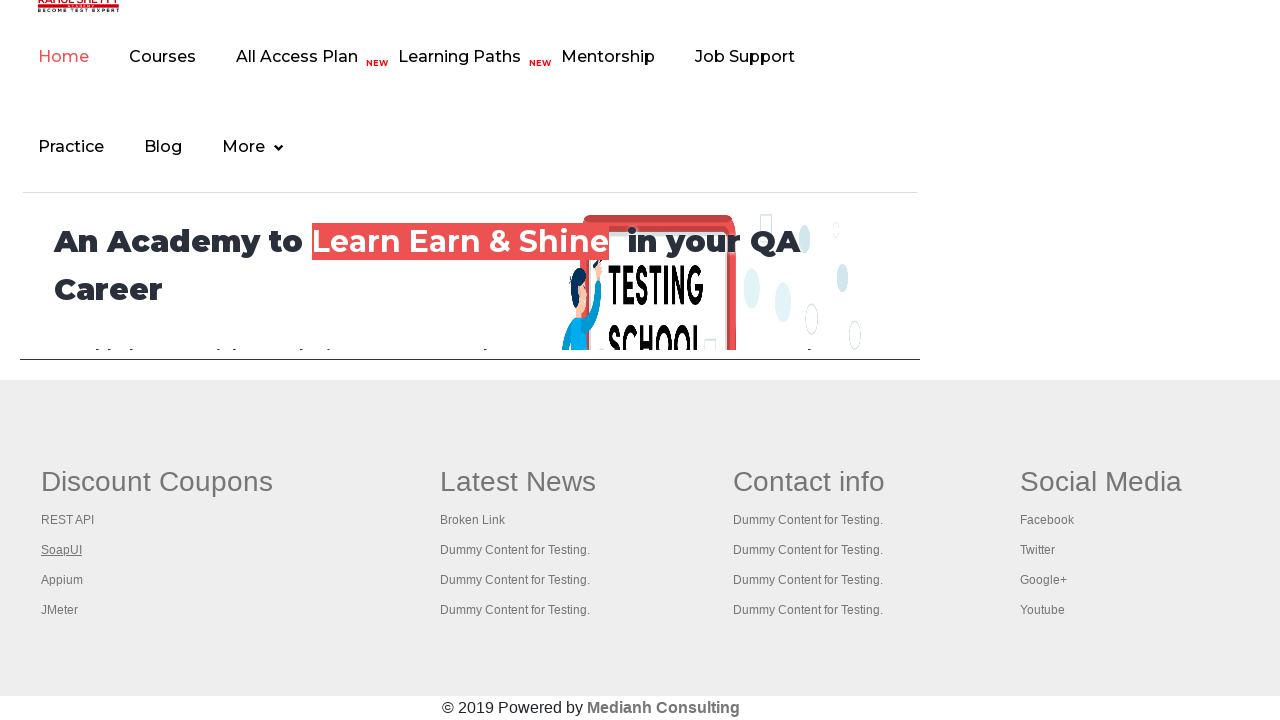

Waited 2 seconds for link 2 to open
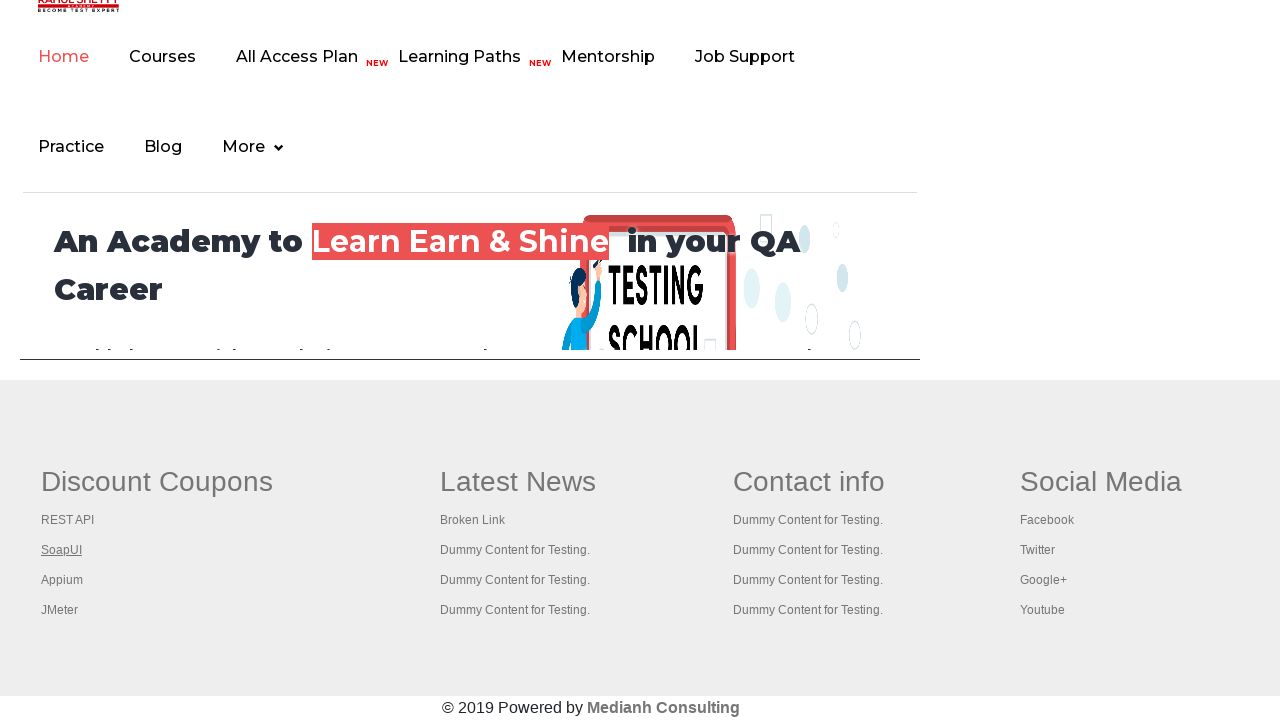

Opened link 3 in new tab using Ctrl+Click at (62, 580) on #gf-BIG >> xpath=//table/tbody/tr/td[1]/ul >> a >> nth=3
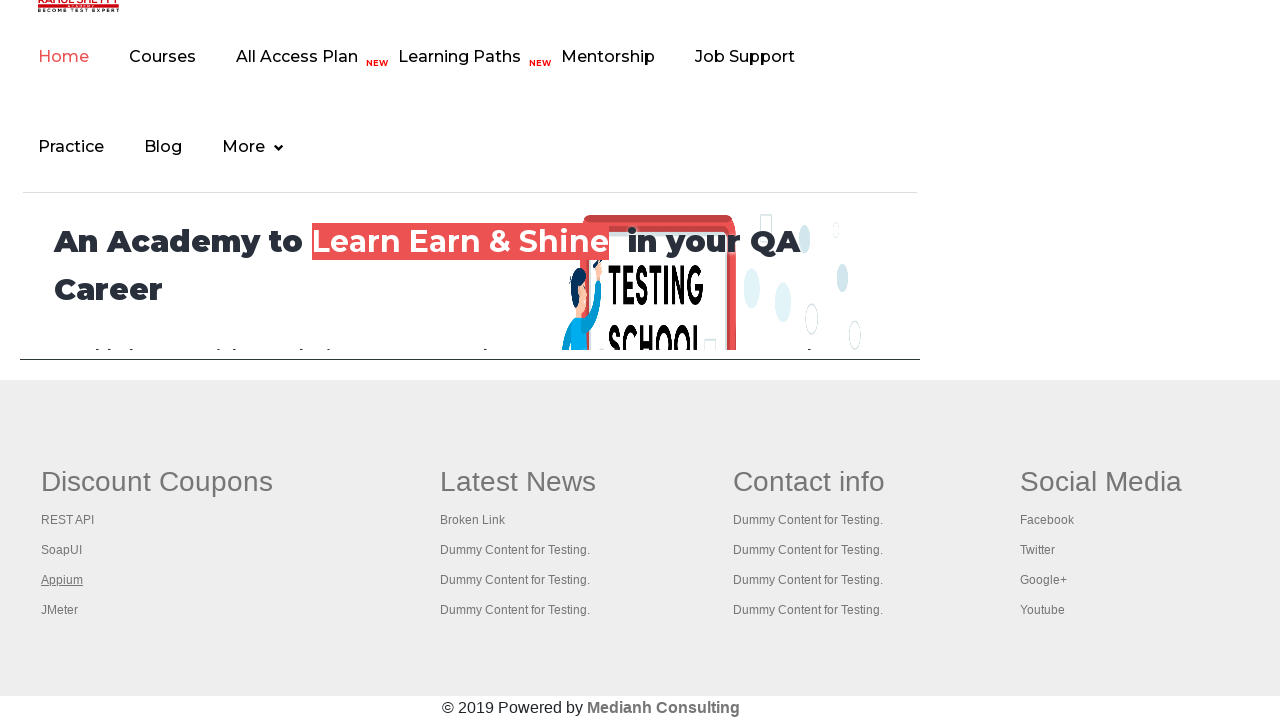

Waited 2 seconds for link 3 to open
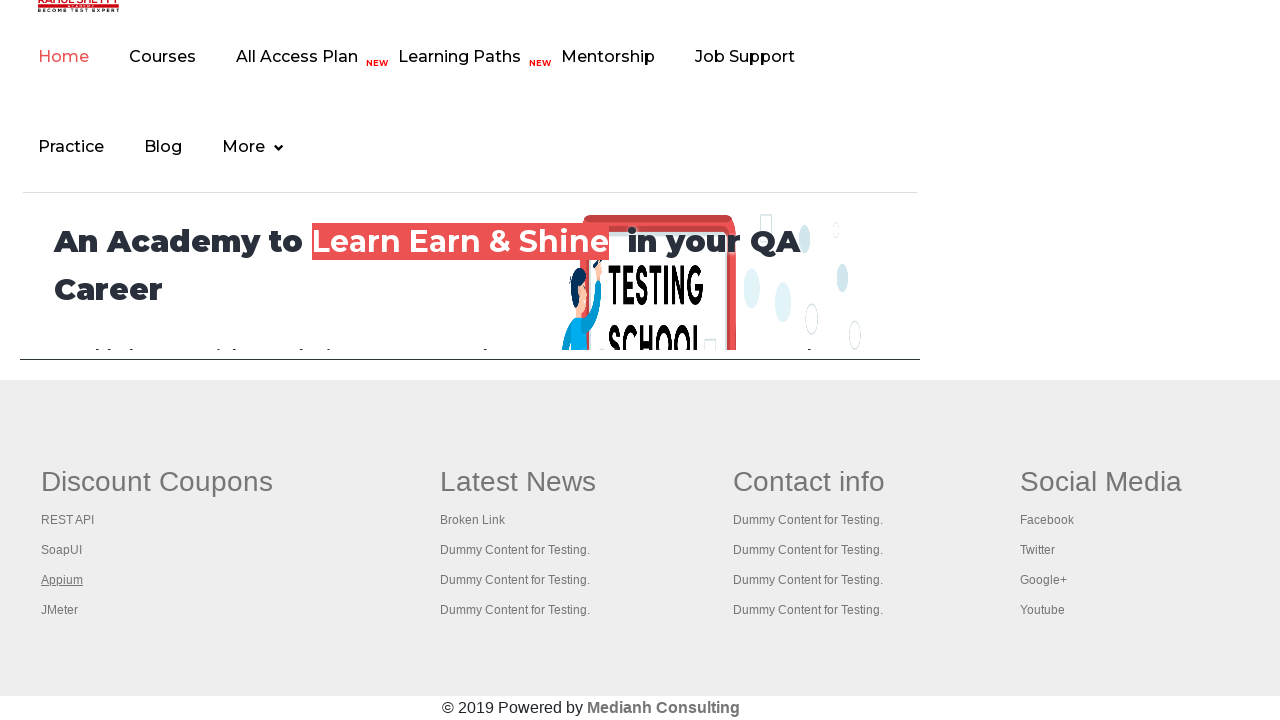

Opened link 4 in new tab using Ctrl+Click at (60, 610) on #gf-BIG >> xpath=//table/tbody/tr/td[1]/ul >> a >> nth=4
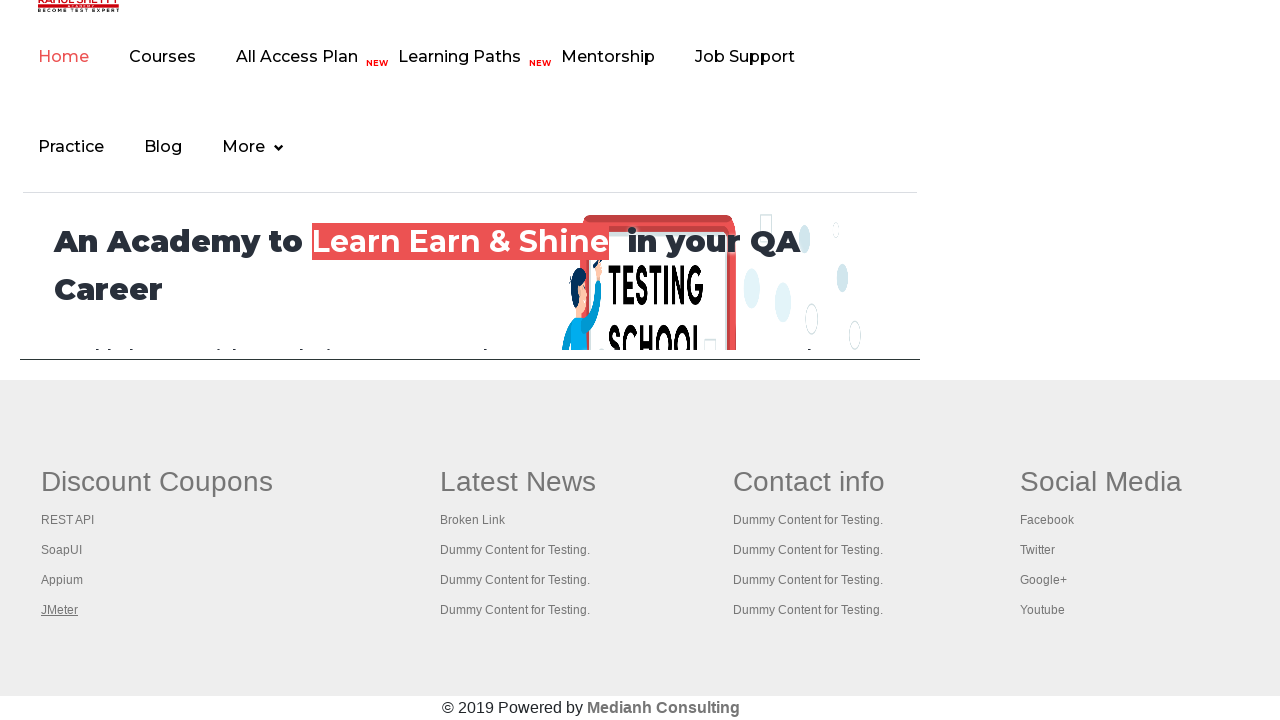

Waited 2 seconds for link 4 to open
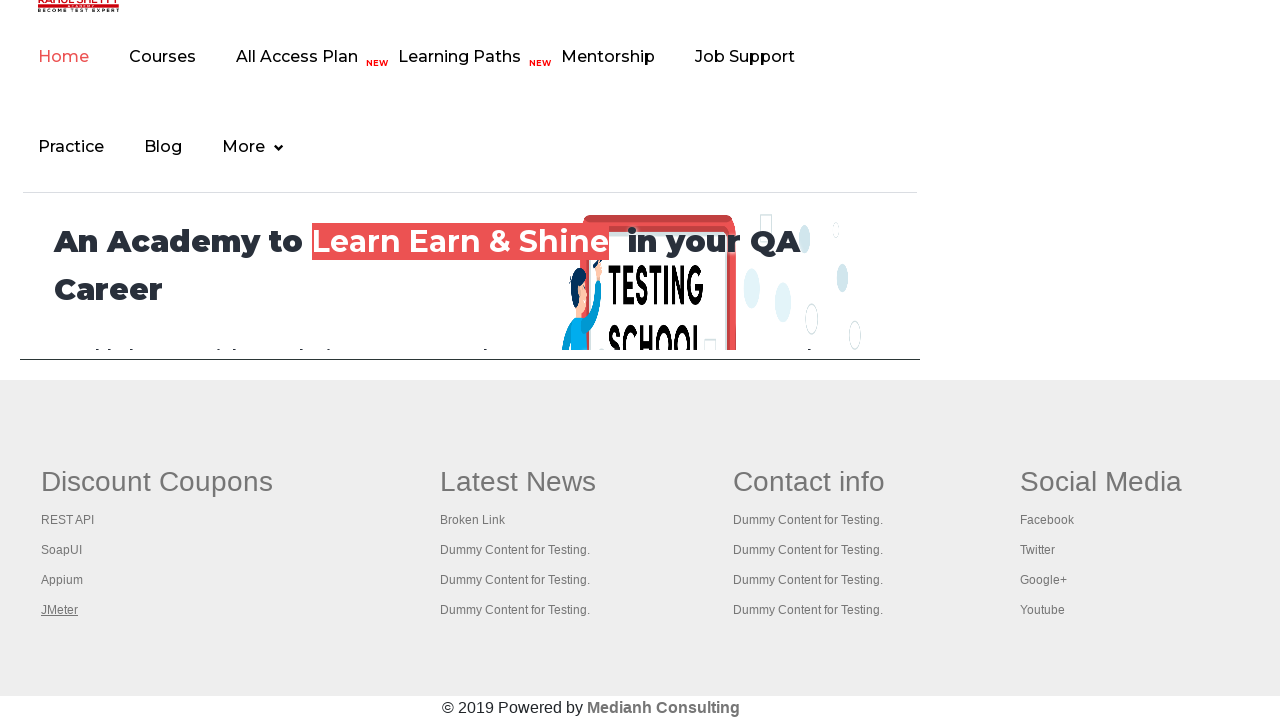

Final wait for all tabs to complete opening
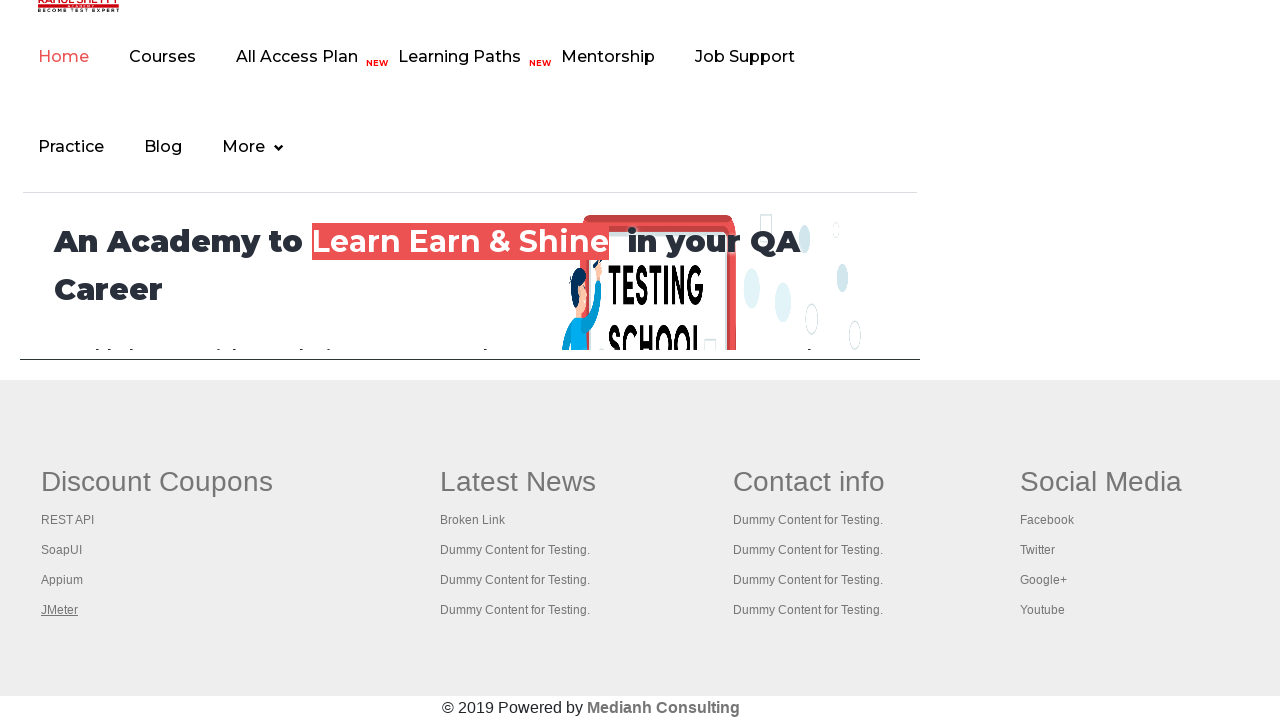

Retrieved all 5 open tabs from context
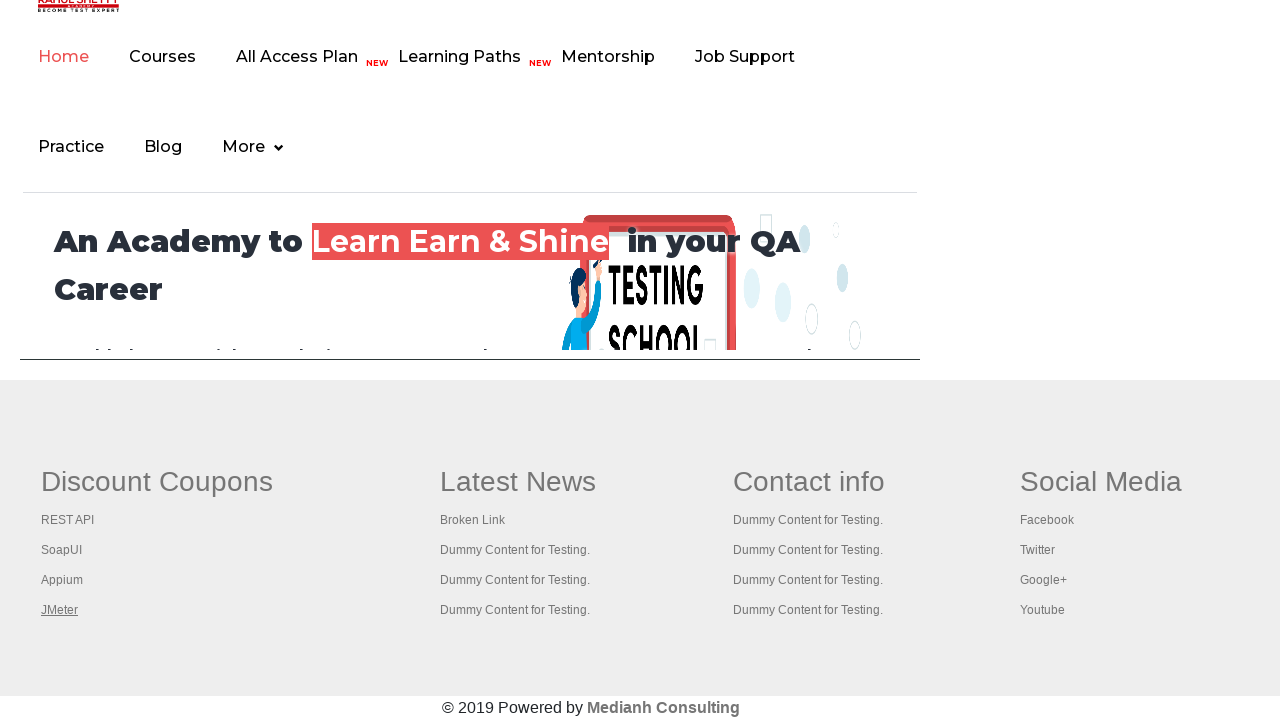

Brought tab to front
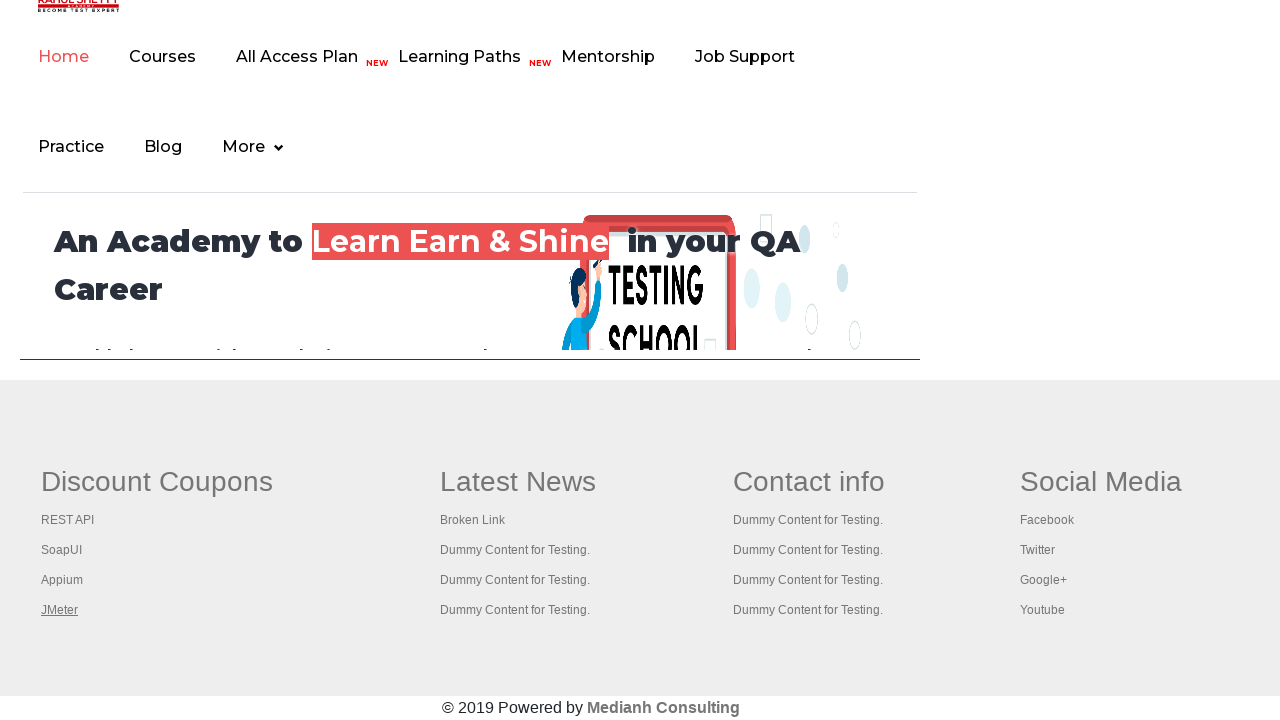

Tab finished loading (domcontentloaded state)
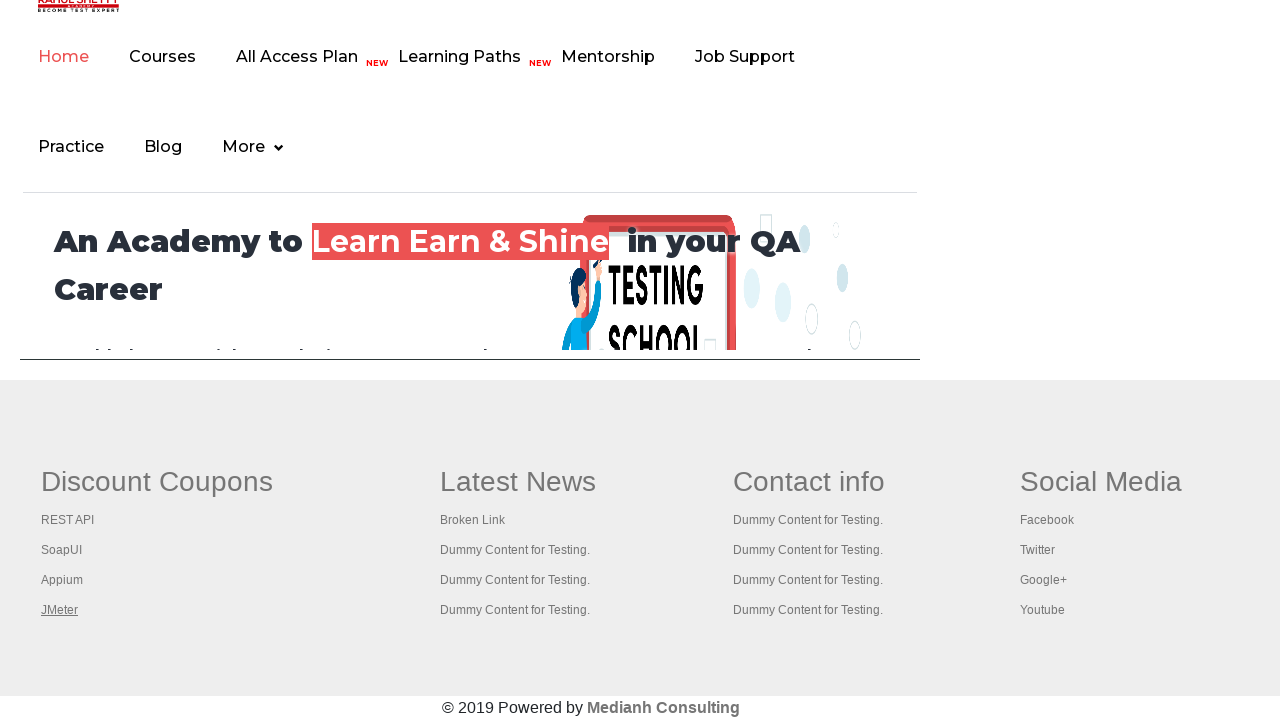

Brought tab to front
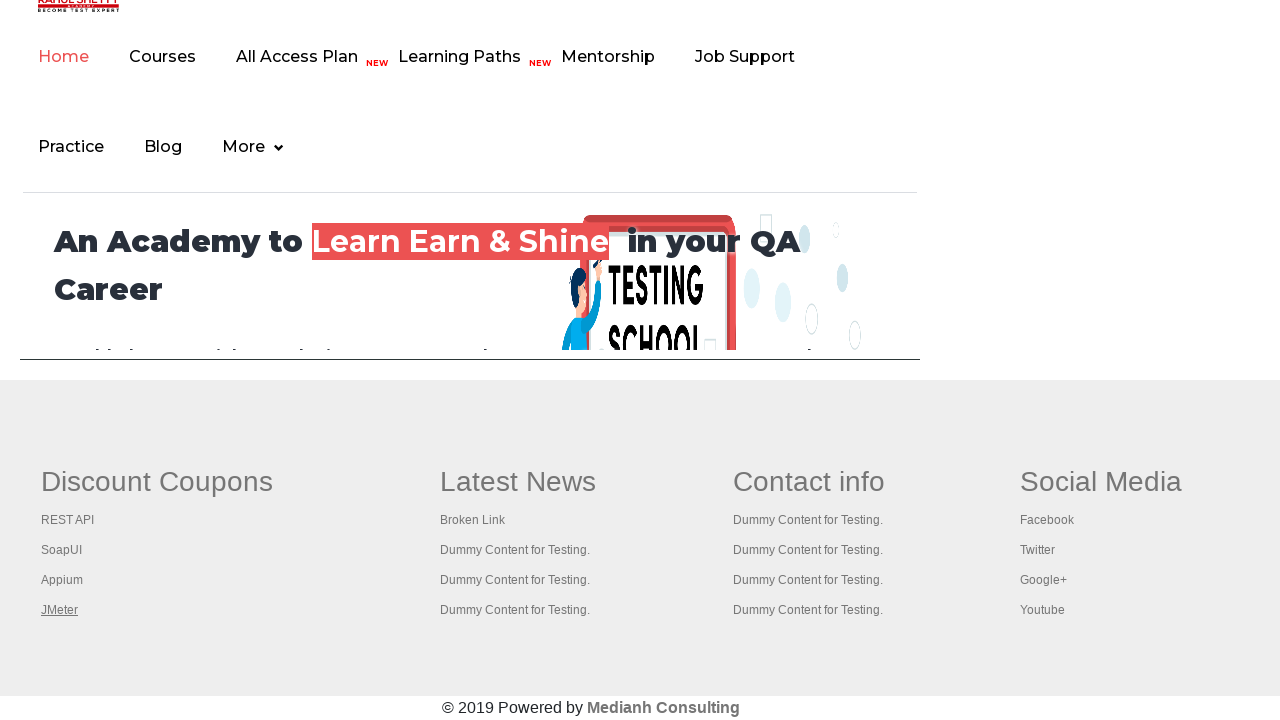

Tab finished loading (domcontentloaded state)
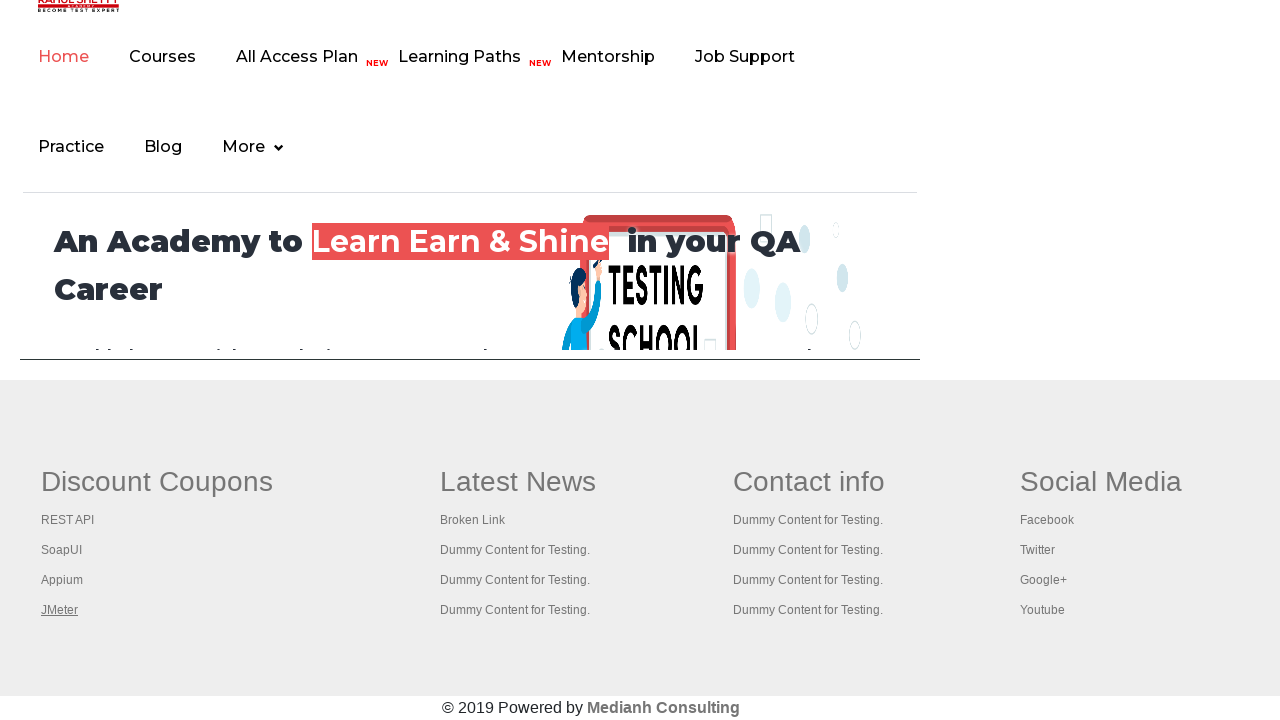

Brought tab to front
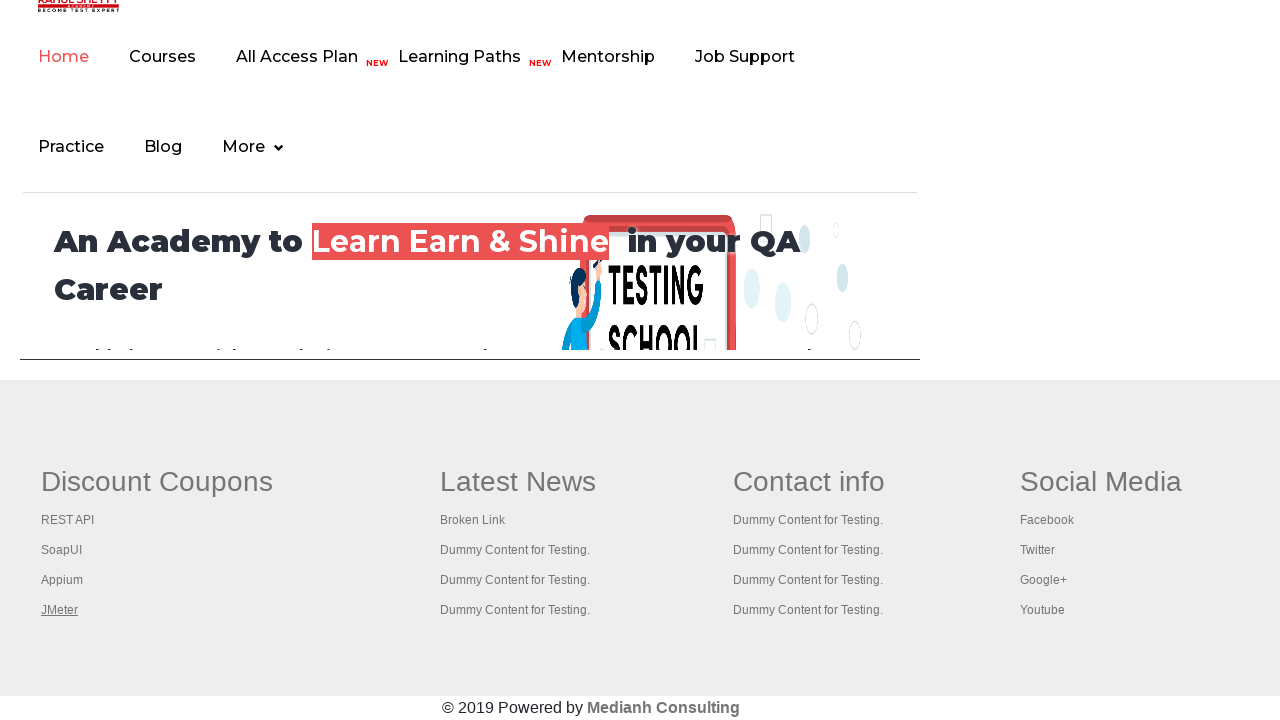

Tab finished loading (domcontentloaded state)
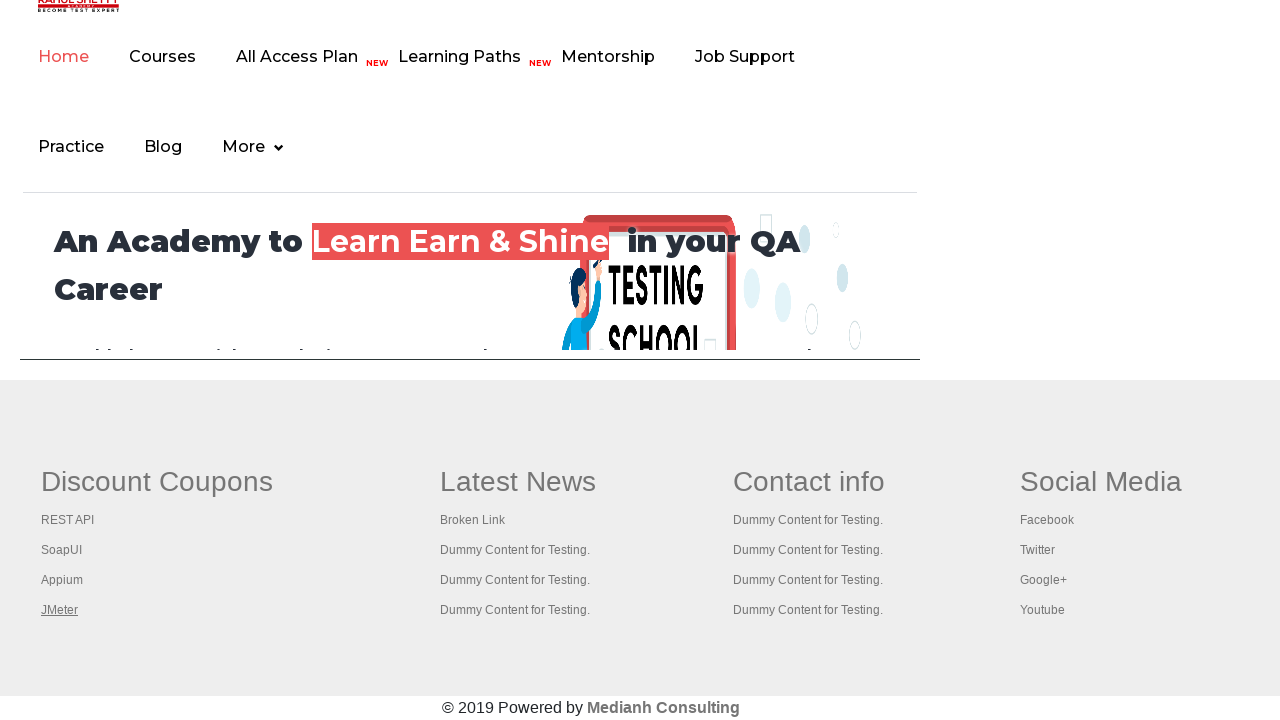

Brought tab to front
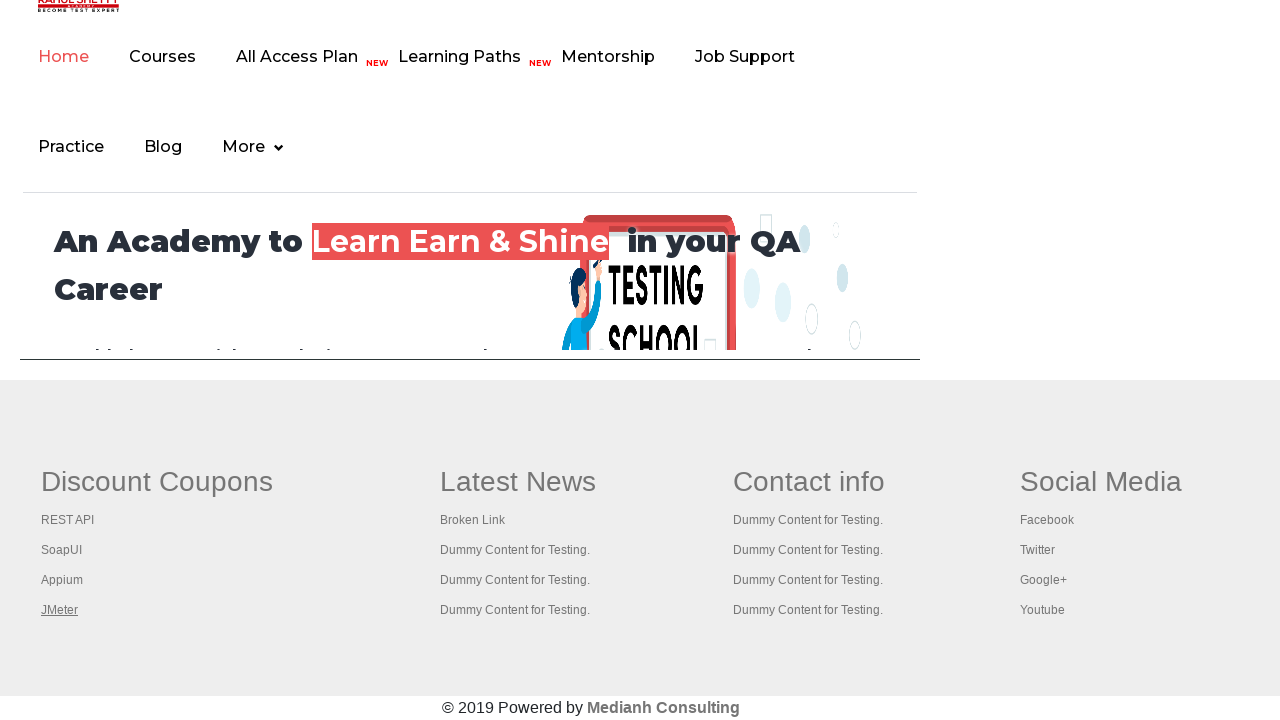

Tab finished loading (domcontentloaded state)
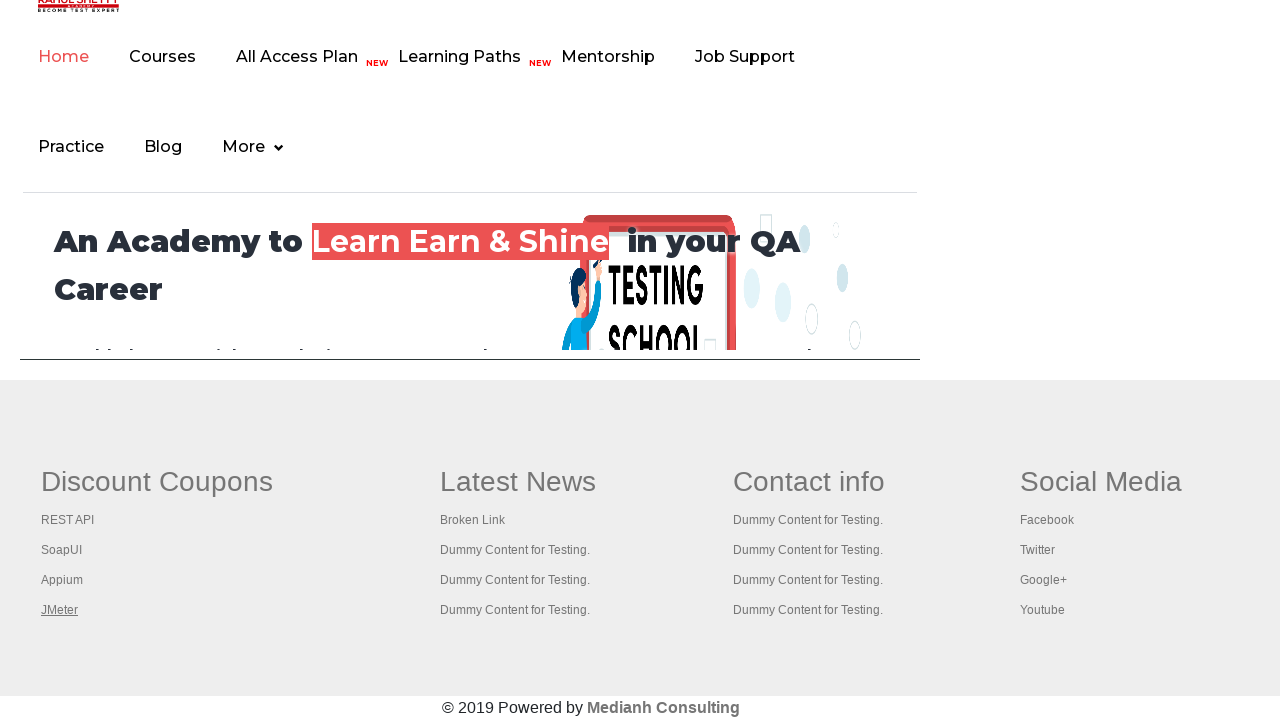

Brought tab to front
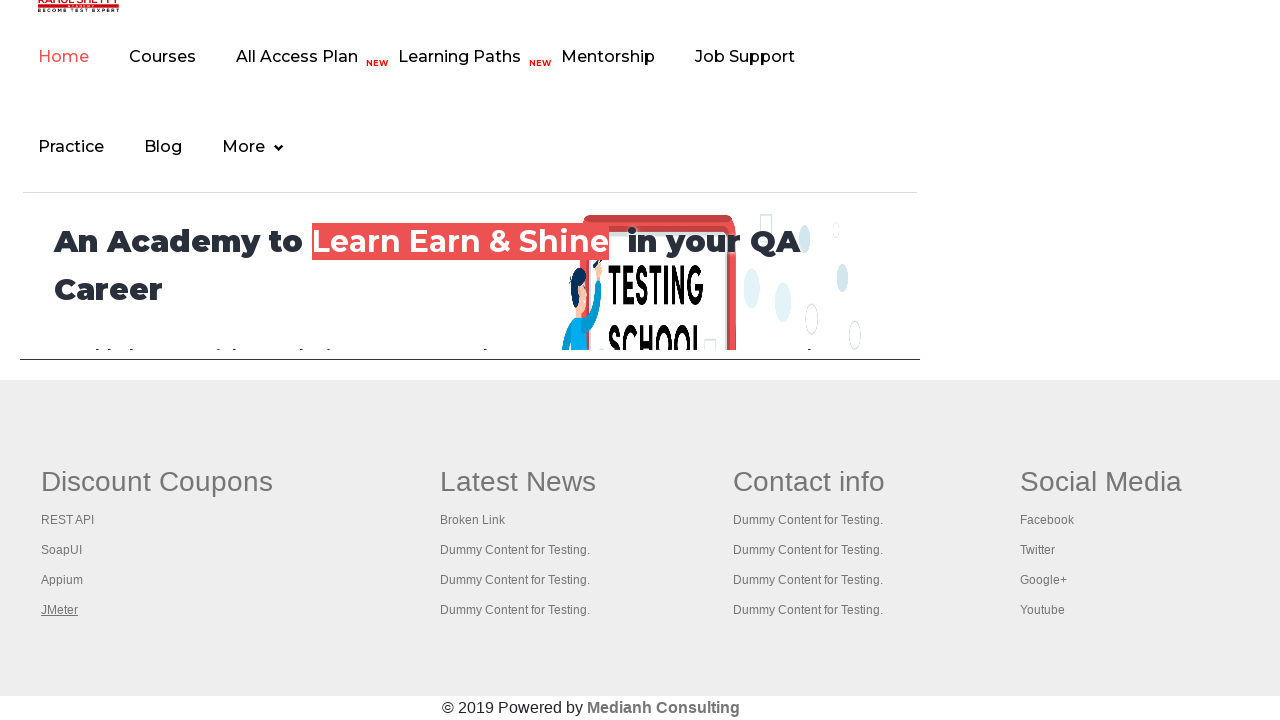

Tab finished loading (domcontentloaded state)
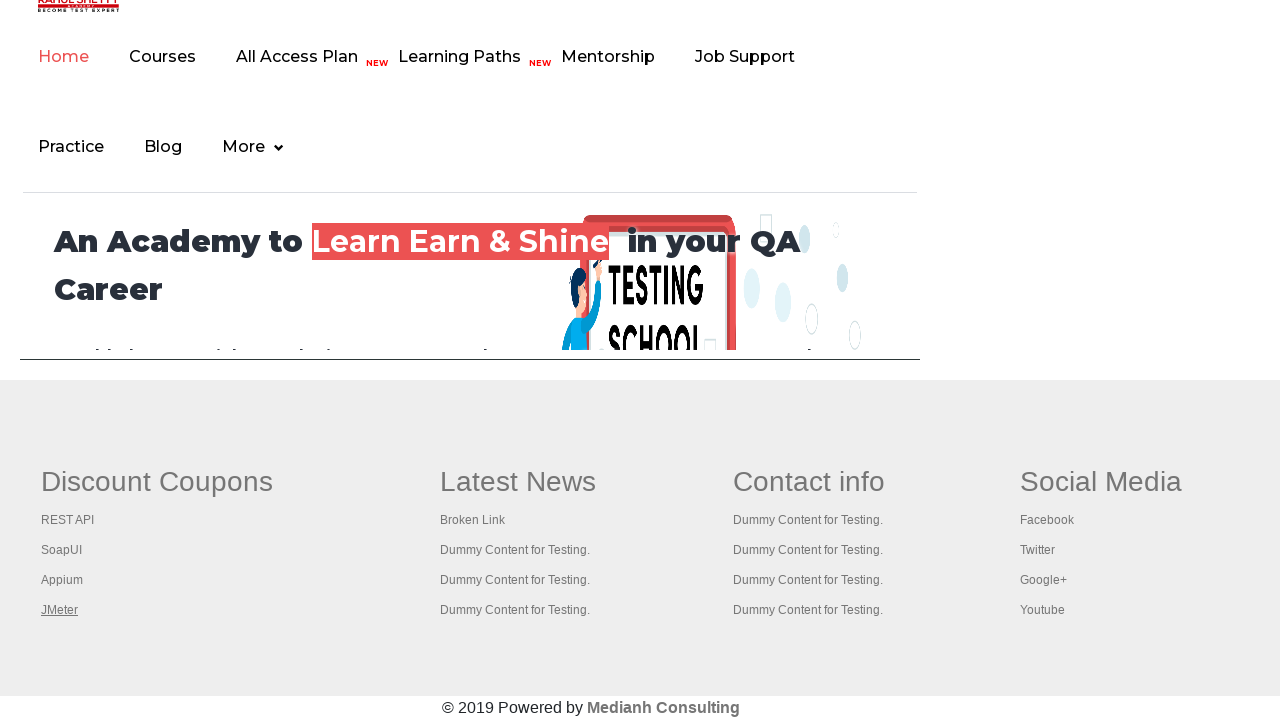

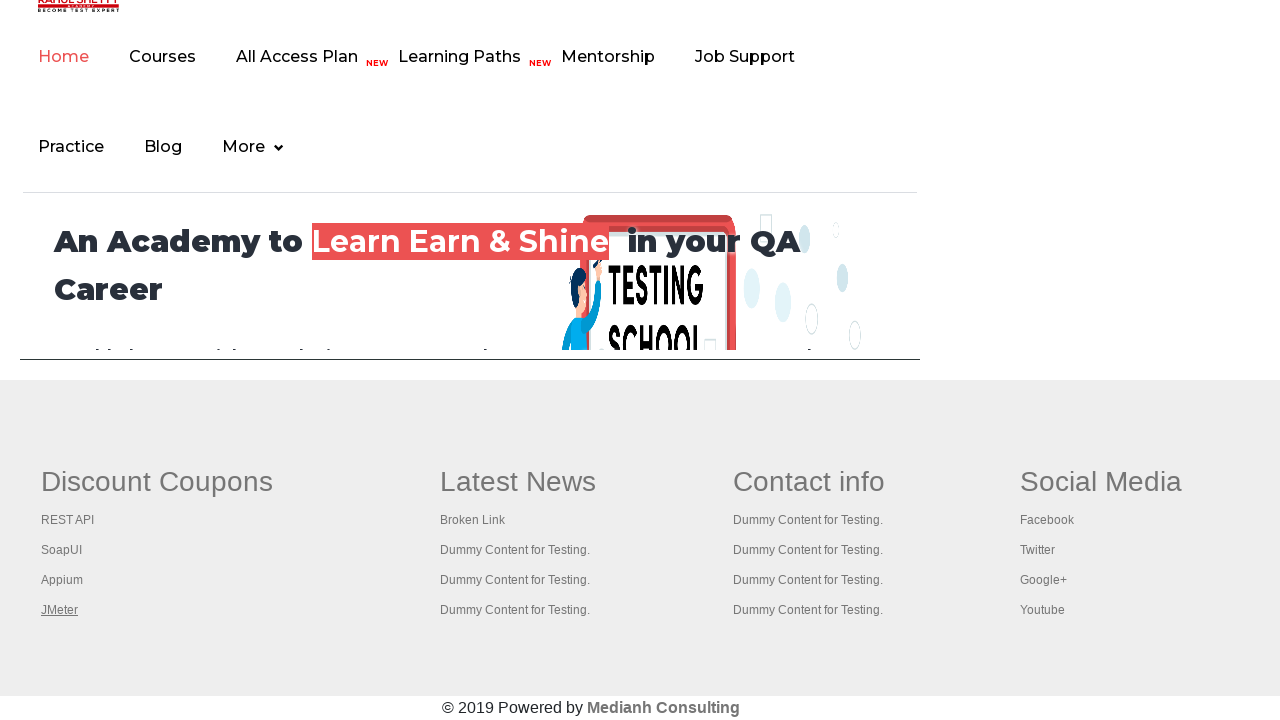